Tests adding a todo item to a sample todo application by entering text in the input field and pressing Enter, then verifying the item was added.

Starting URL: https://lambdatest.github.io/sample-todo-app/

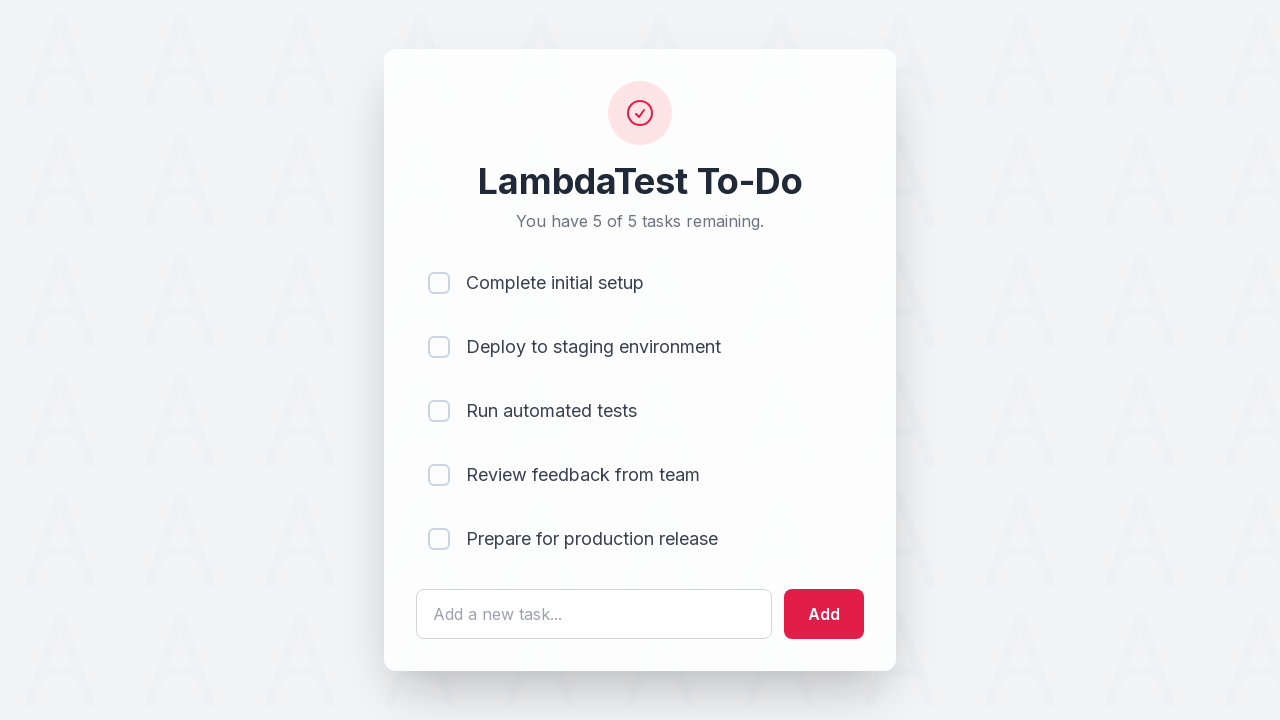

Filled todo input field with 'Sel Test' on #sampletodotext
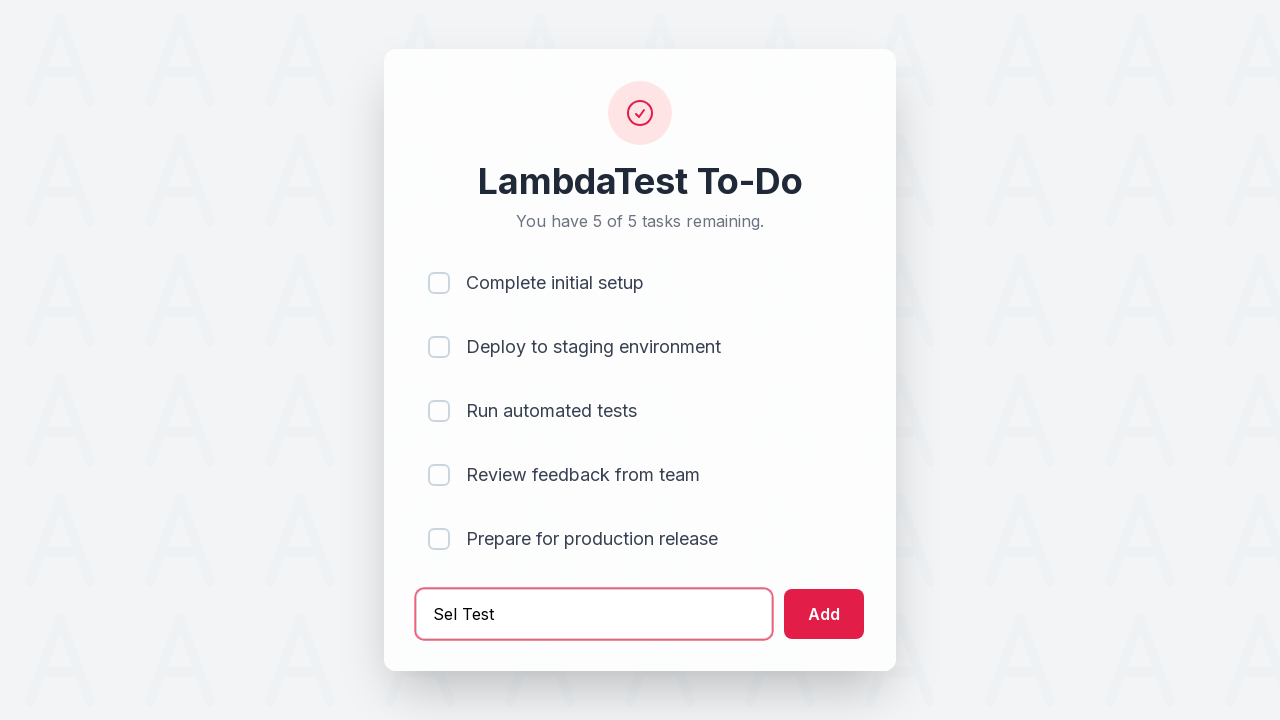

Pressed Enter to submit the todo item on #sampletodotext
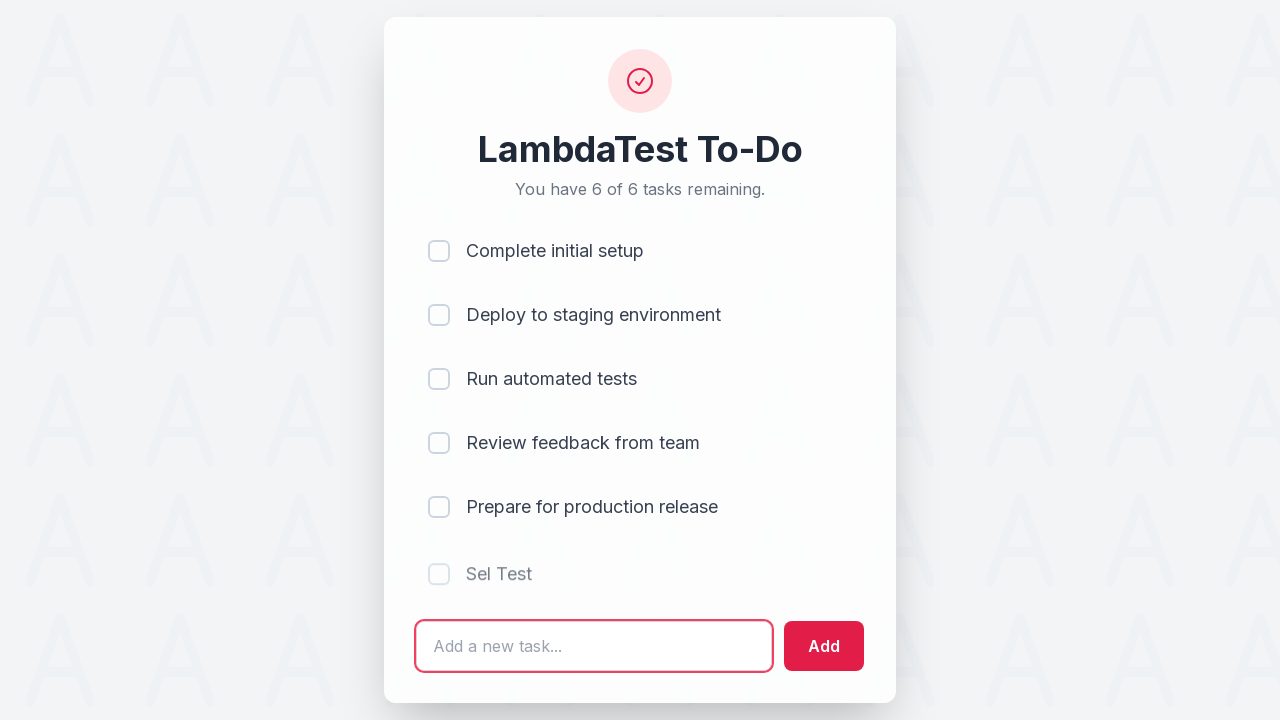

Verified todo item was added to the list
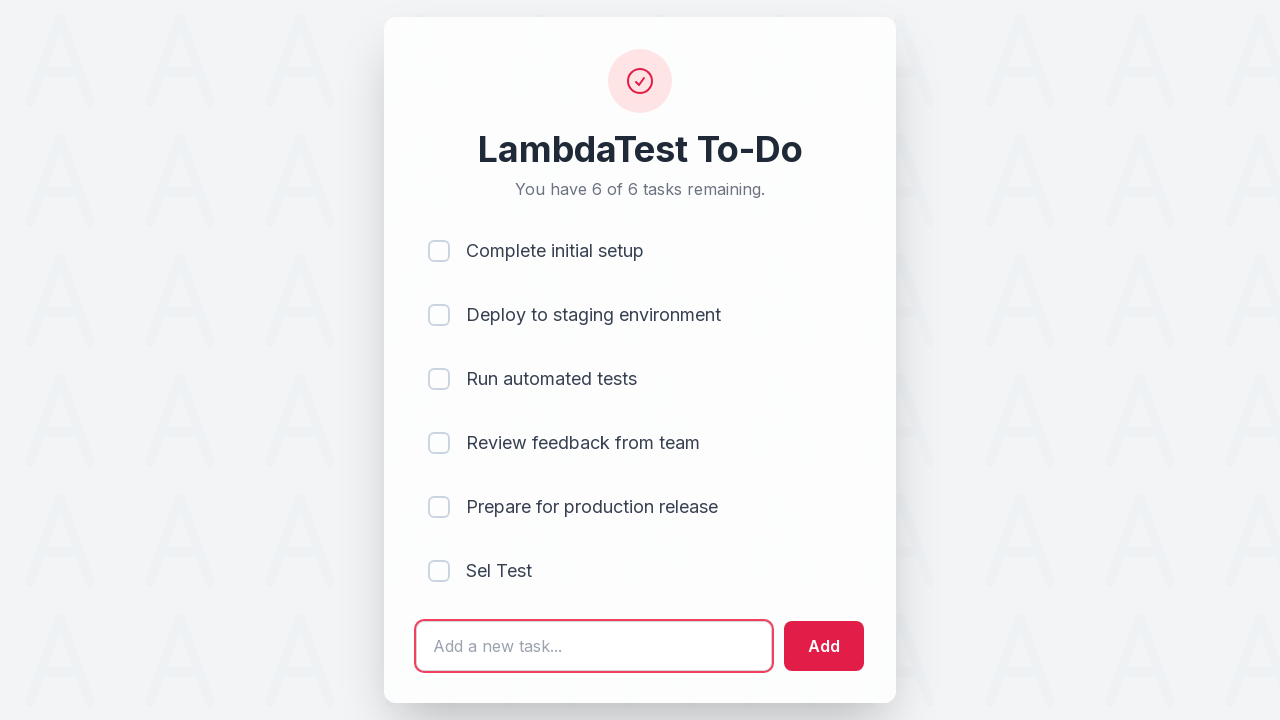

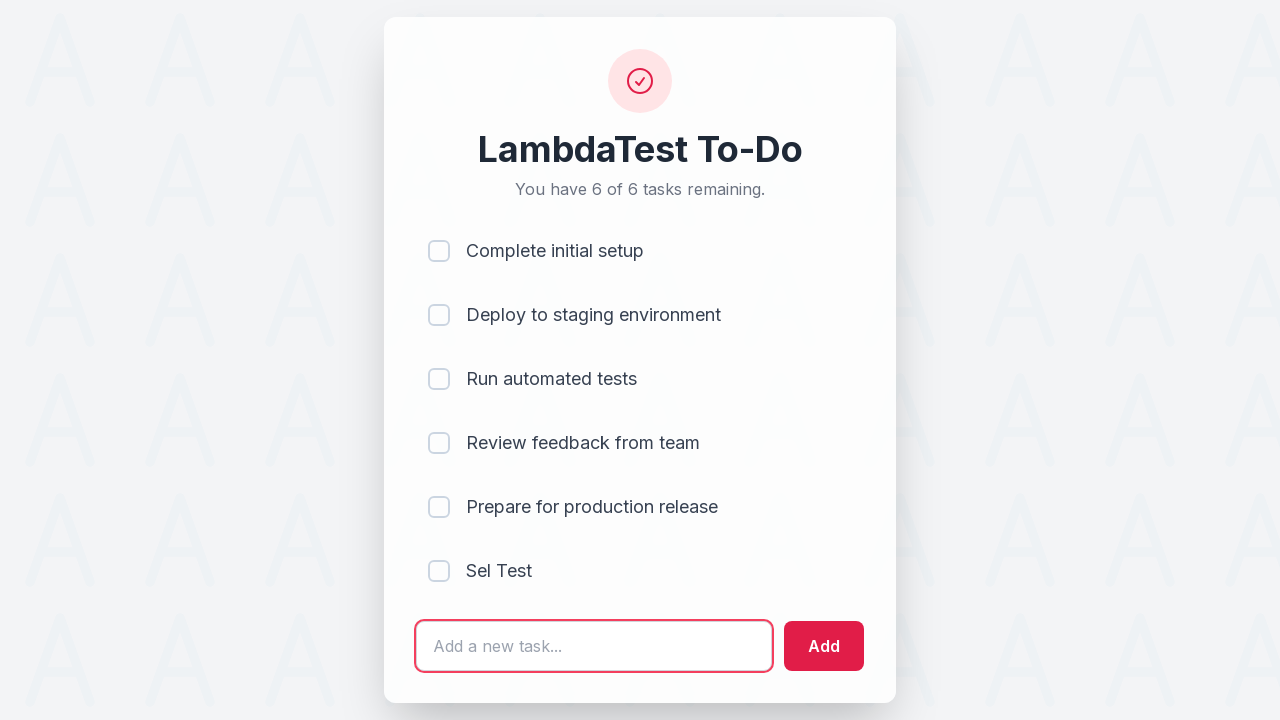